Solves a math problem on a webpage by extracting a value, calculating the result, filling the answer field, selecting checkboxes and radio buttons, and submitting the form

Starting URL: http://suninjuly.github.io/math.html

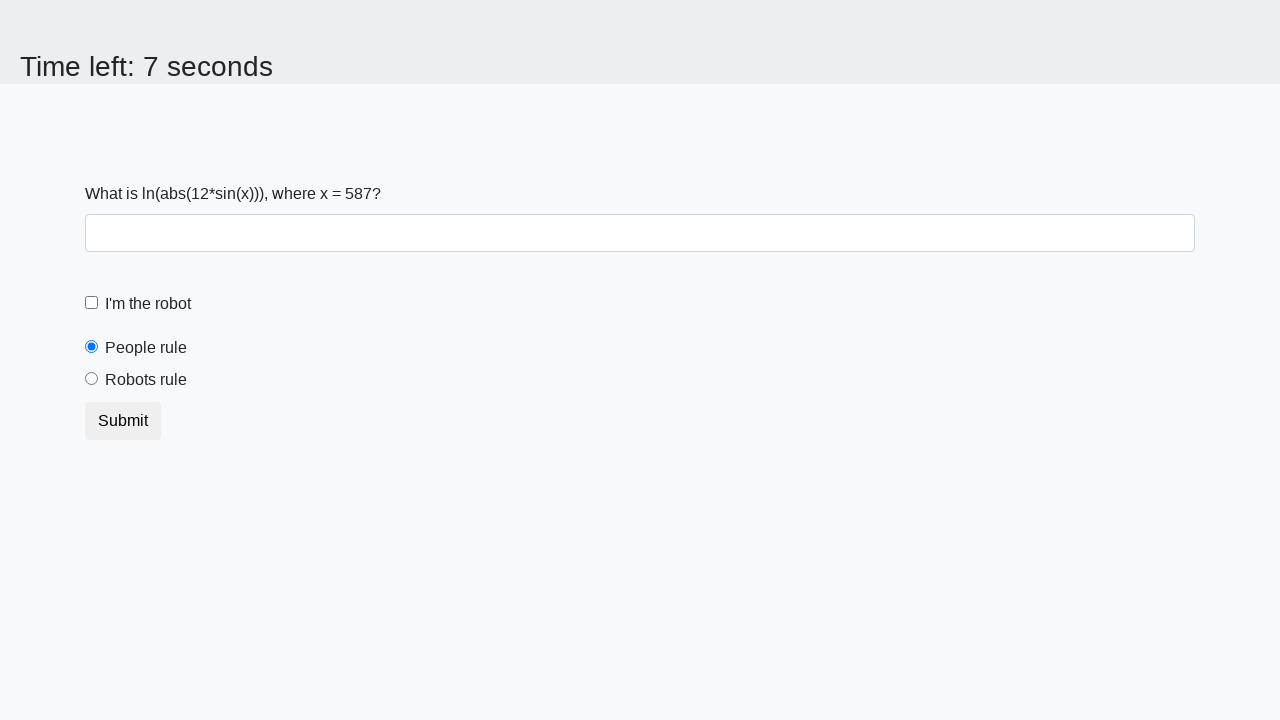

Located the input value element
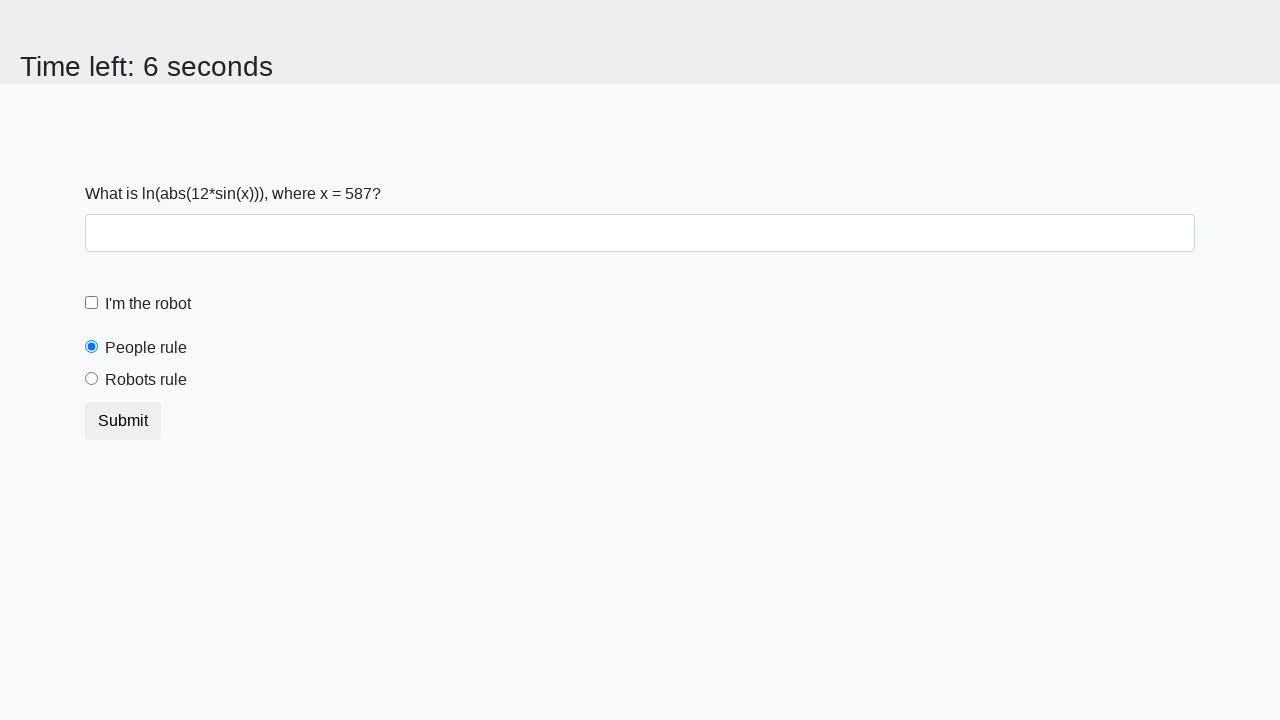

Extracted x value from page: 587
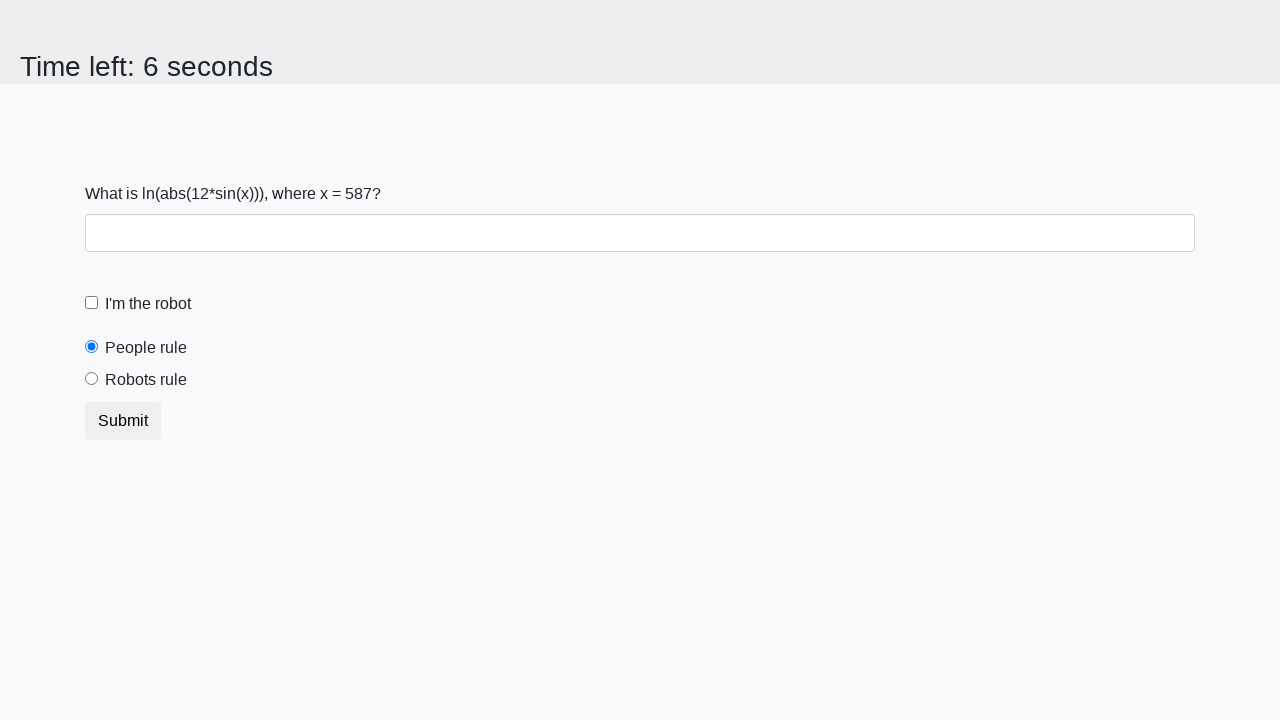

Calculated result using formula: y = 1.7080516230725
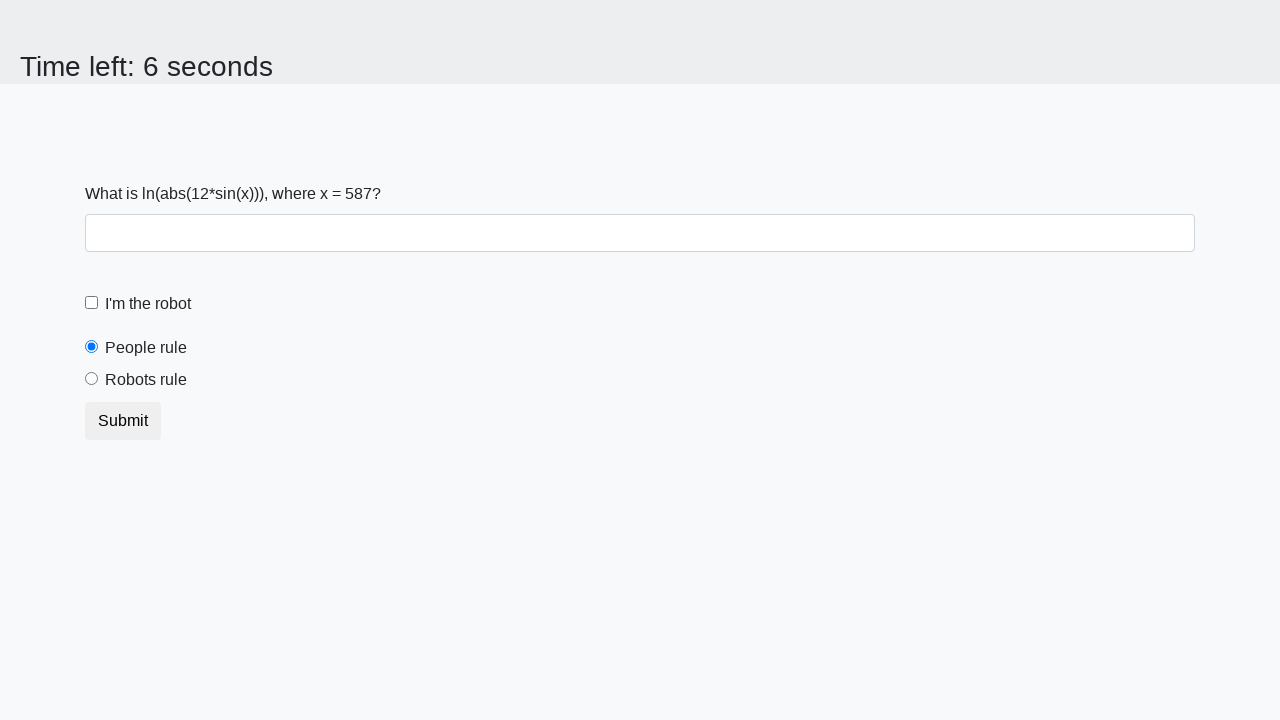

Filled answer field with calculated value: 1.7080516230725 on input#answer.form-control
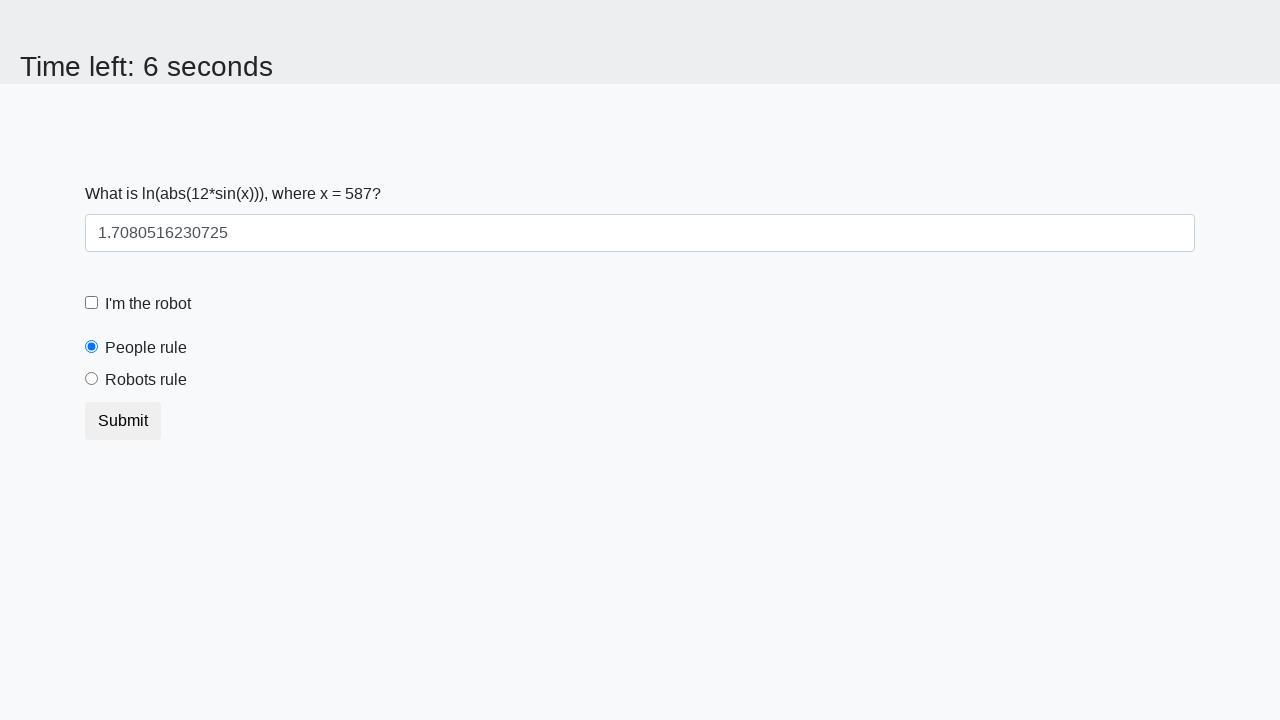

Clicked the robot checkbox at (148, 304) on [for="robotCheckbox"]
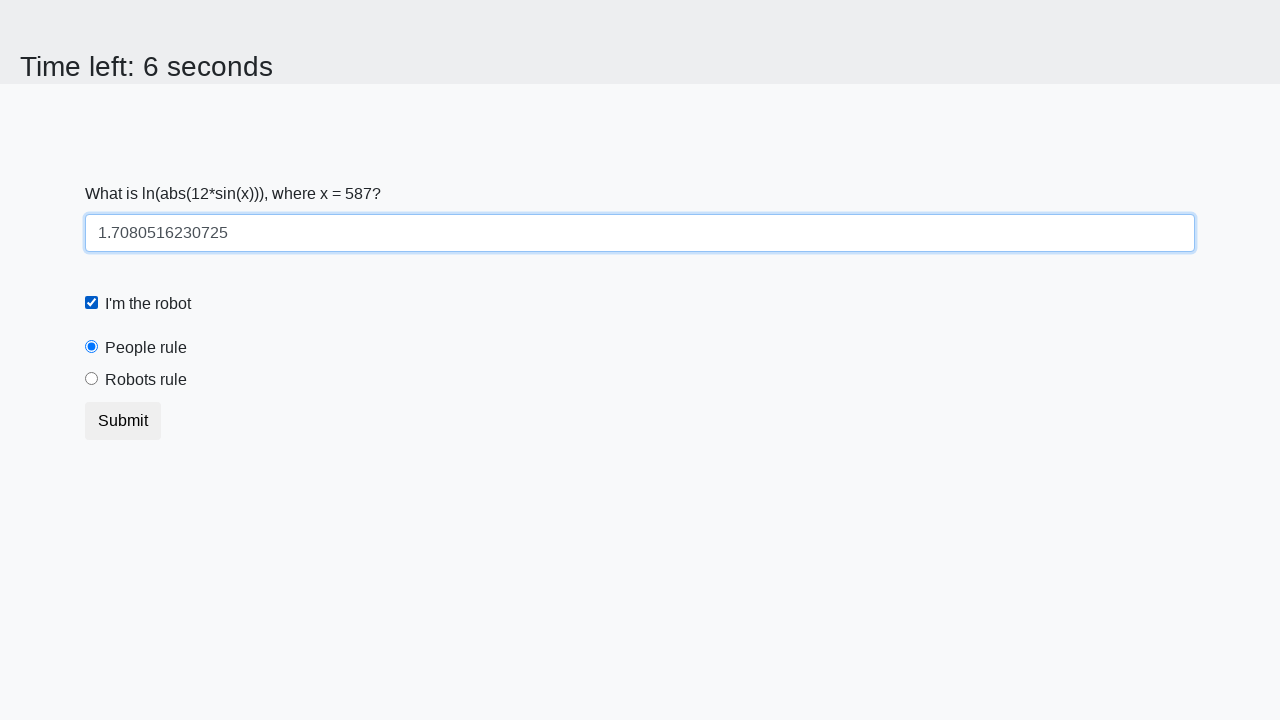

Clicked the robots rule radio button at (146, 380) on [for="robotsRule"]
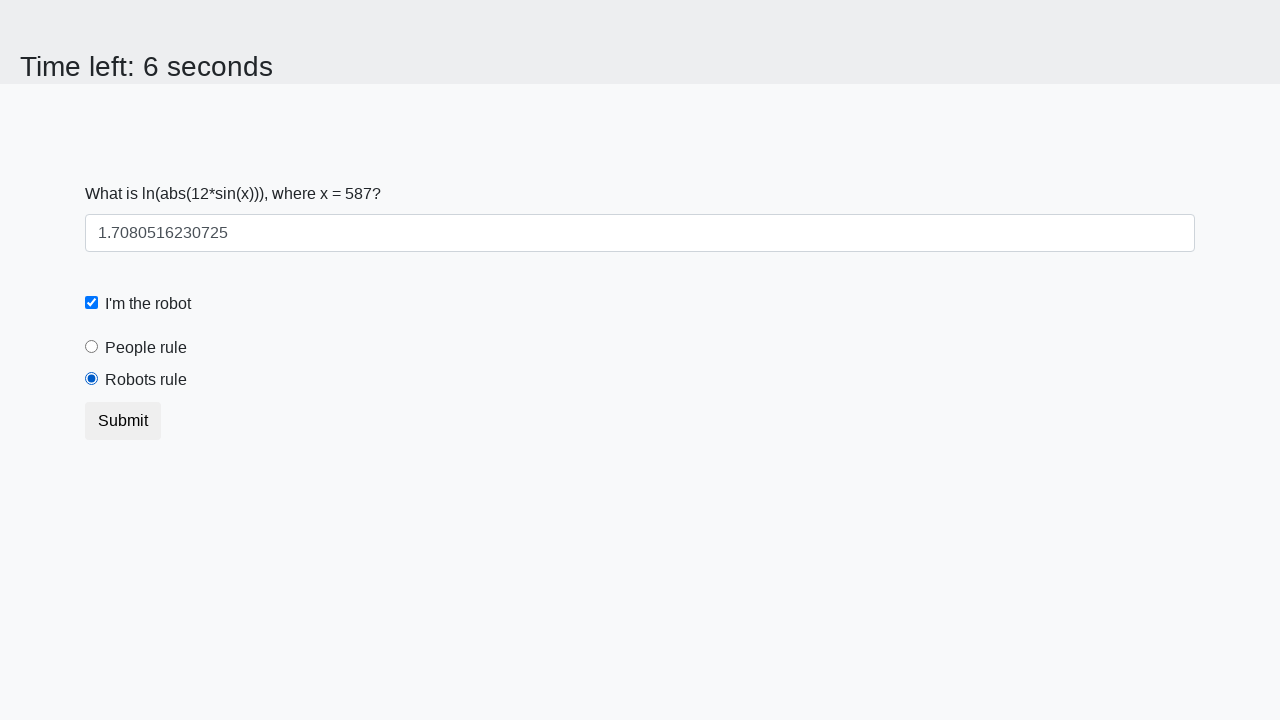

Clicked submit button to complete the form at (123, 421) on button.btn.btn-default
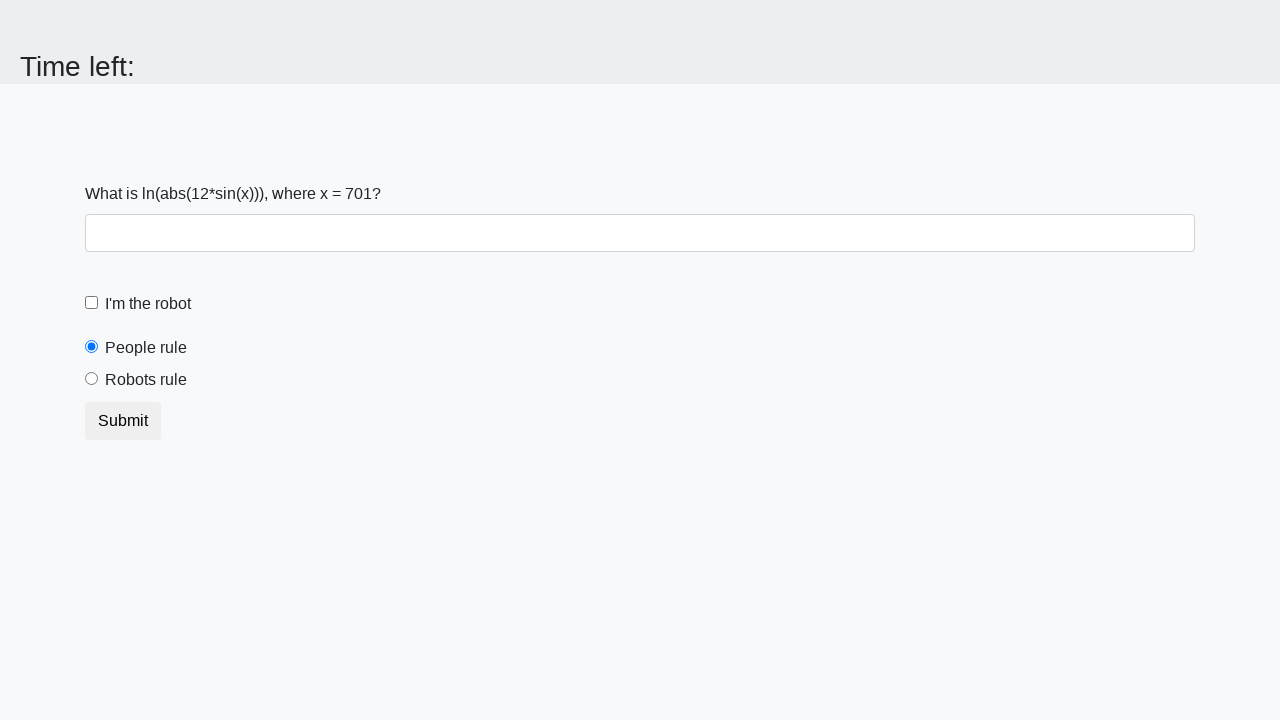

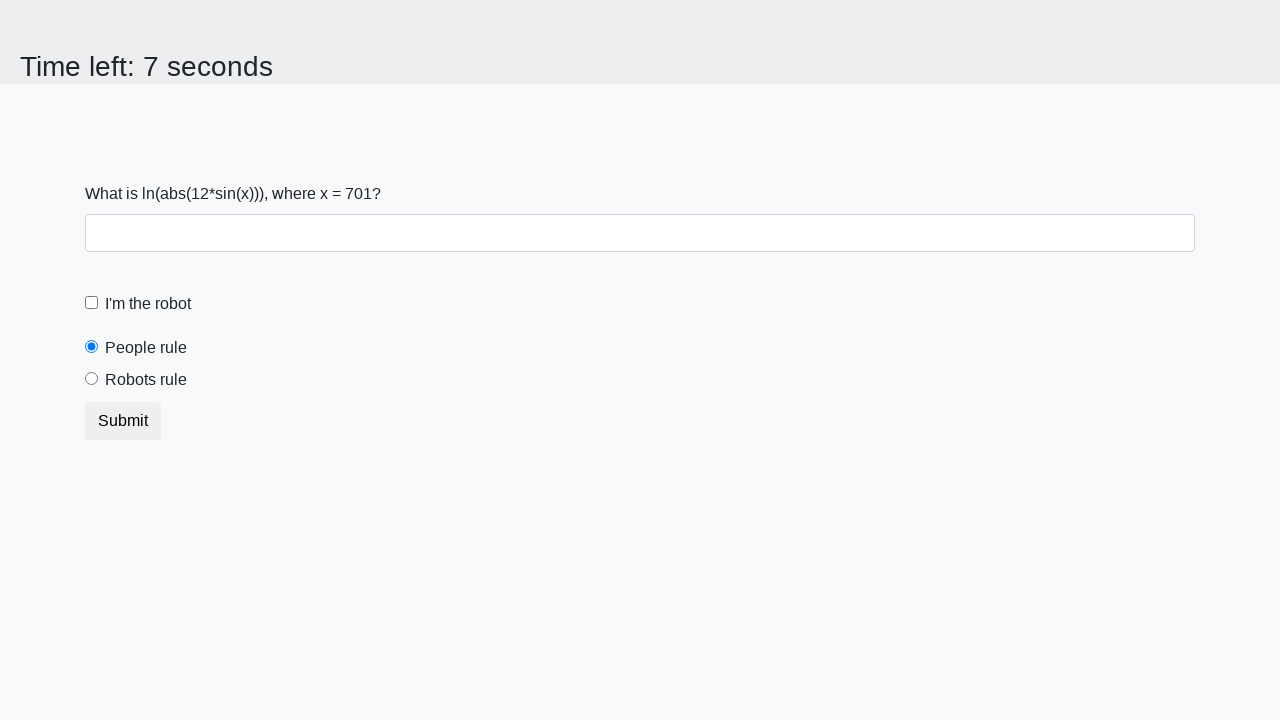